Tests explicit wait functionality by waiting for a price element to show "$100", then clicking a book button, reading a value, calculating a mathematical result using logarithm and sine functions, and submitting the answer.

Starting URL: http://suninjuly.github.io/explicit_wait2.html

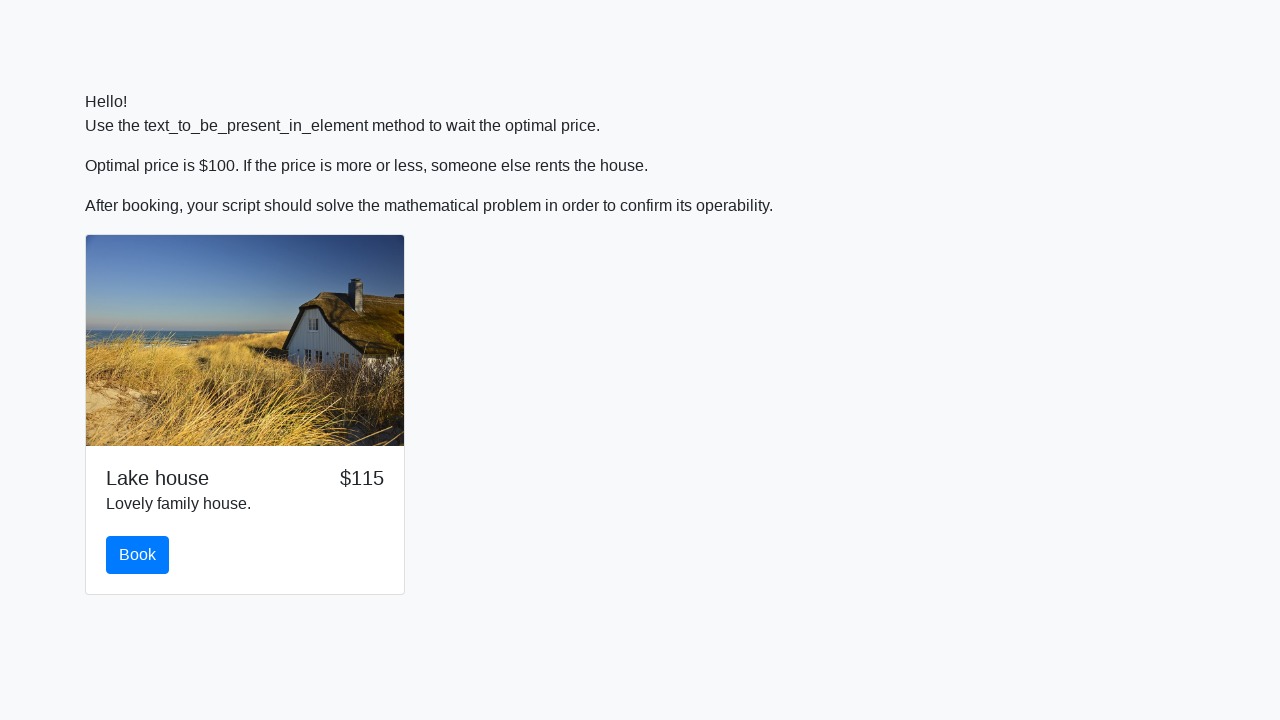

Waited for price element to display '$100'
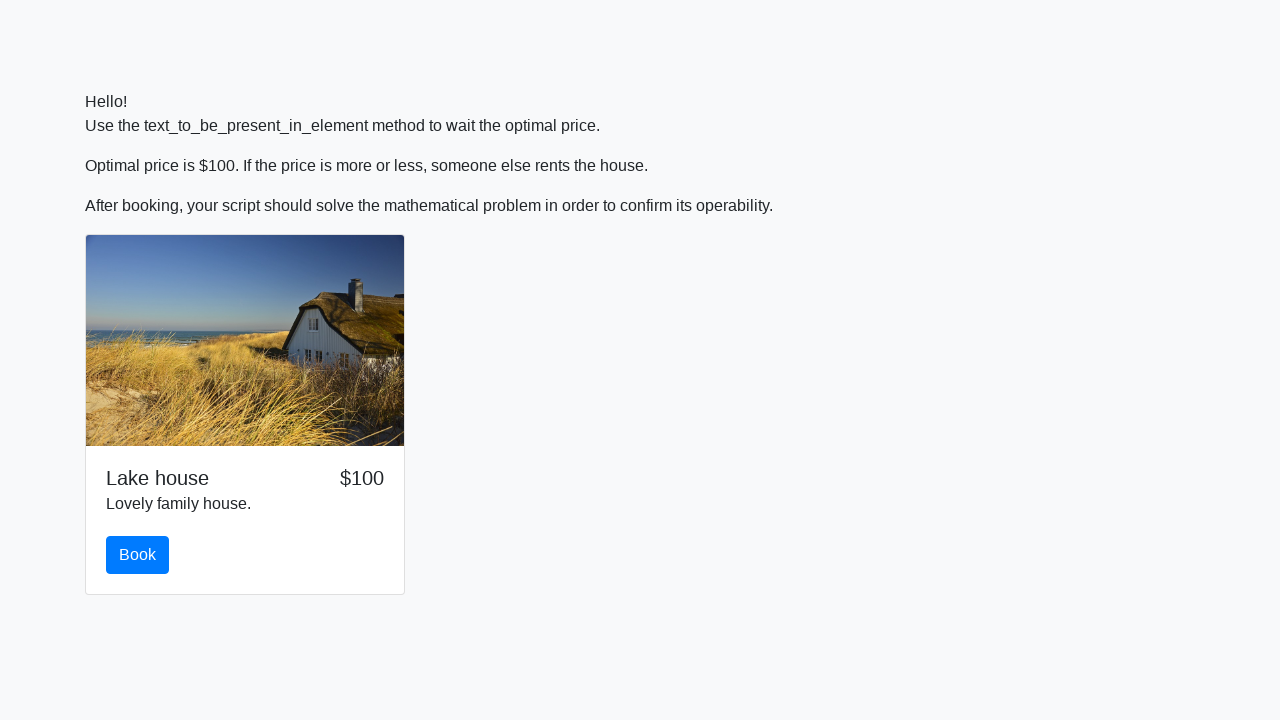

Clicked the book button at (138, 555) on #book
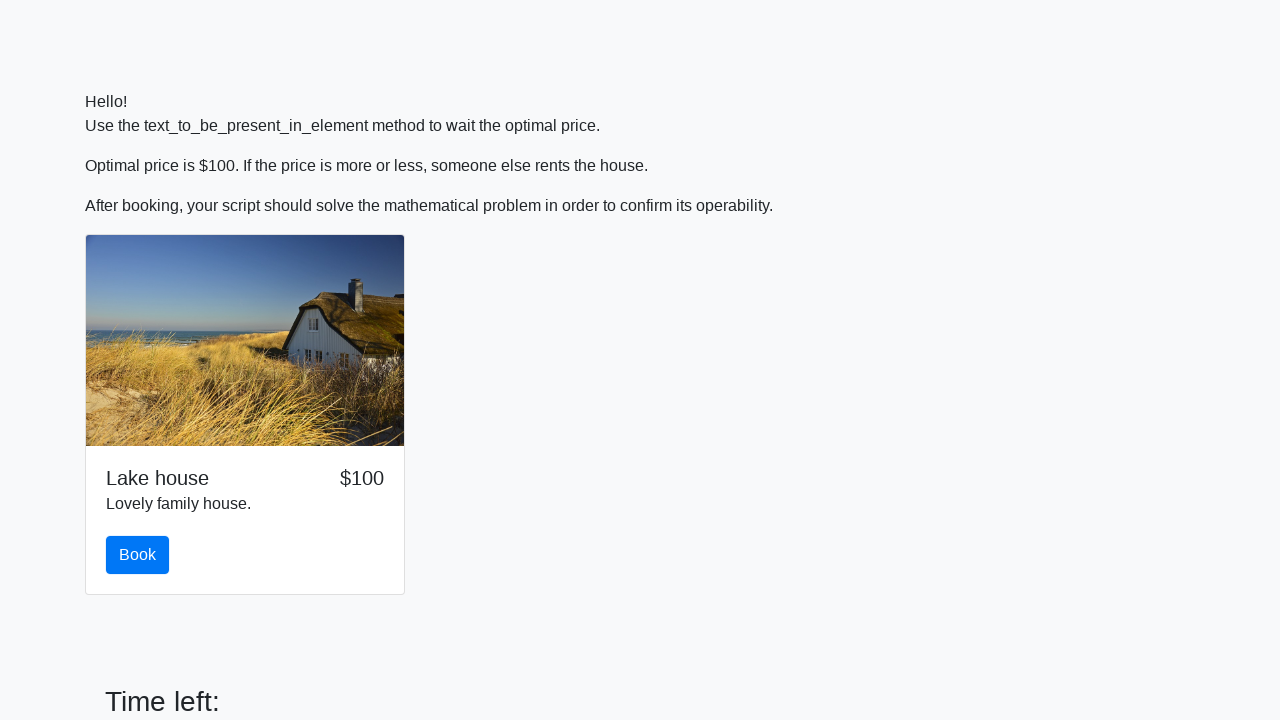

Read x value from input_value element: 533
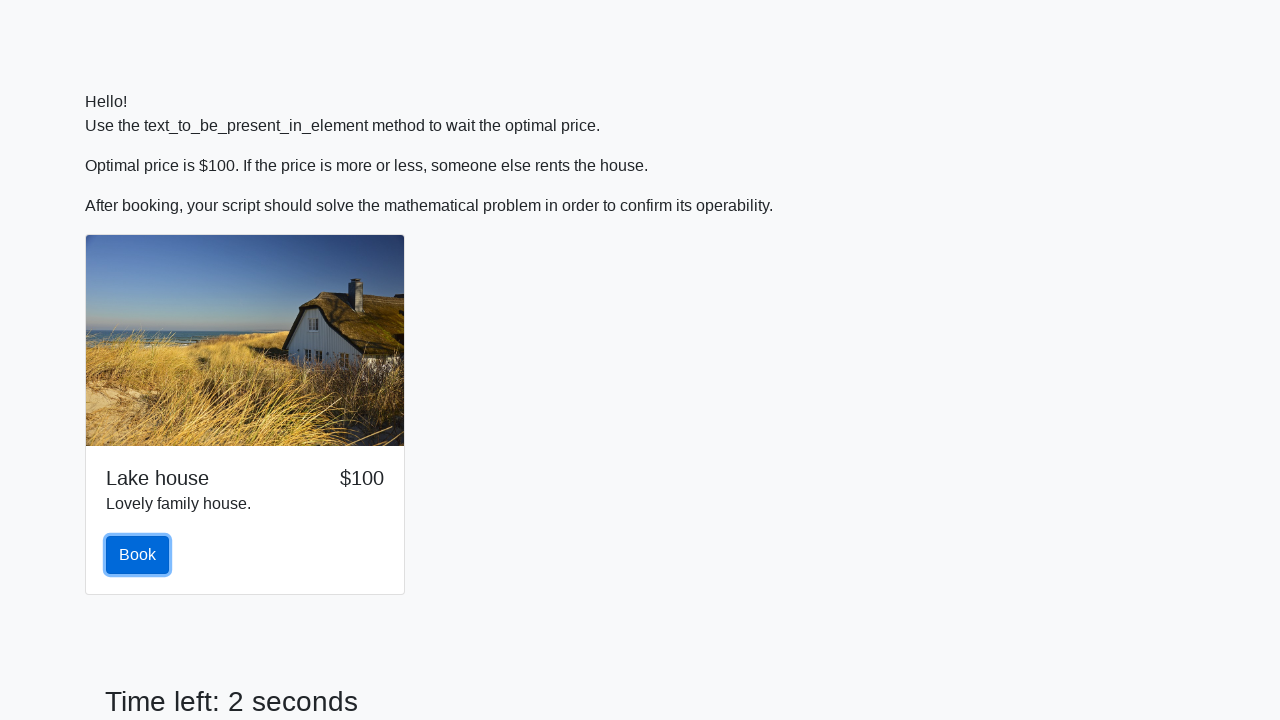

Calculated y using logarithm and sine functions: 2.3542977061139503
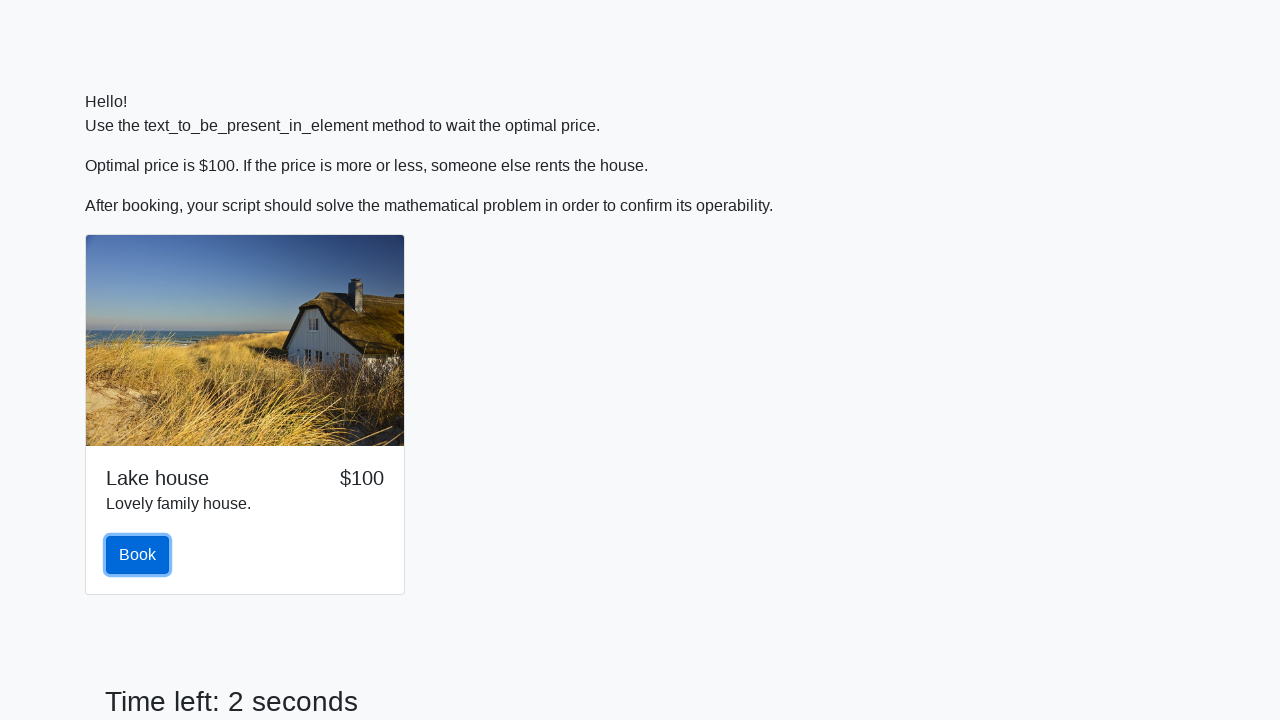

Filled answer field with calculated value: 2.3542977061139503 on #answer
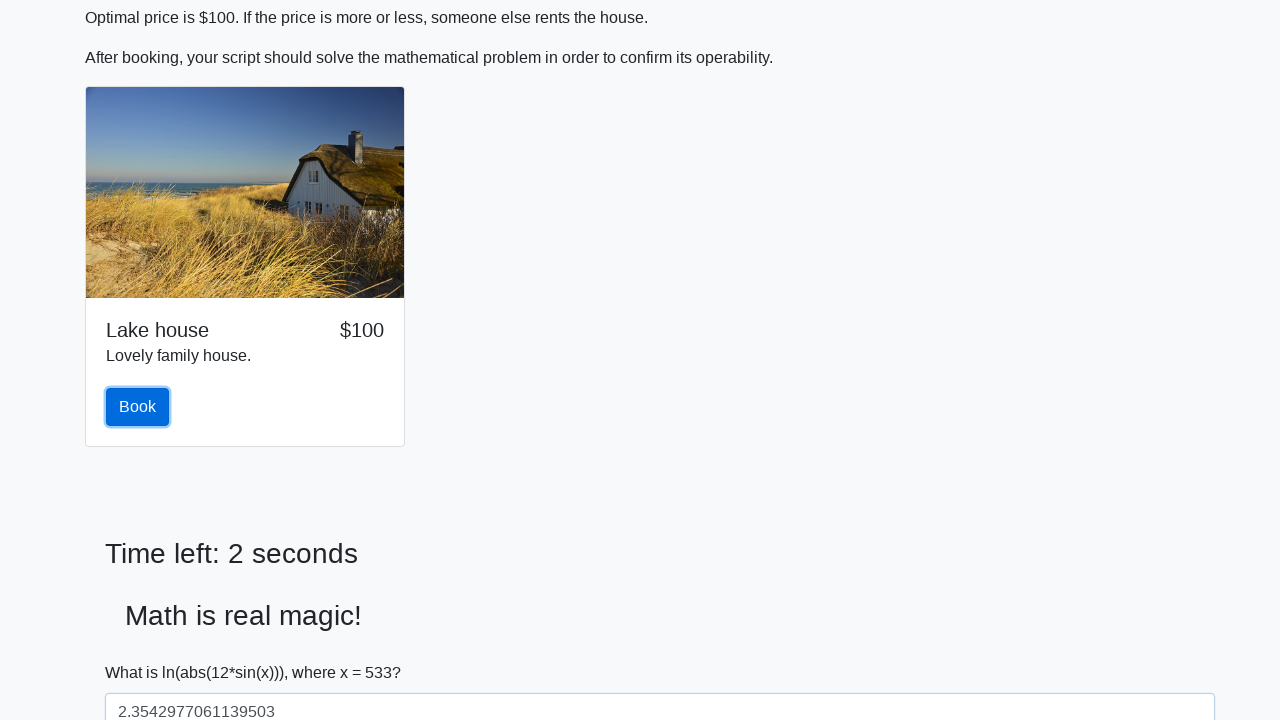

Clicked the solve button to submit answer at (143, 651) on #solve
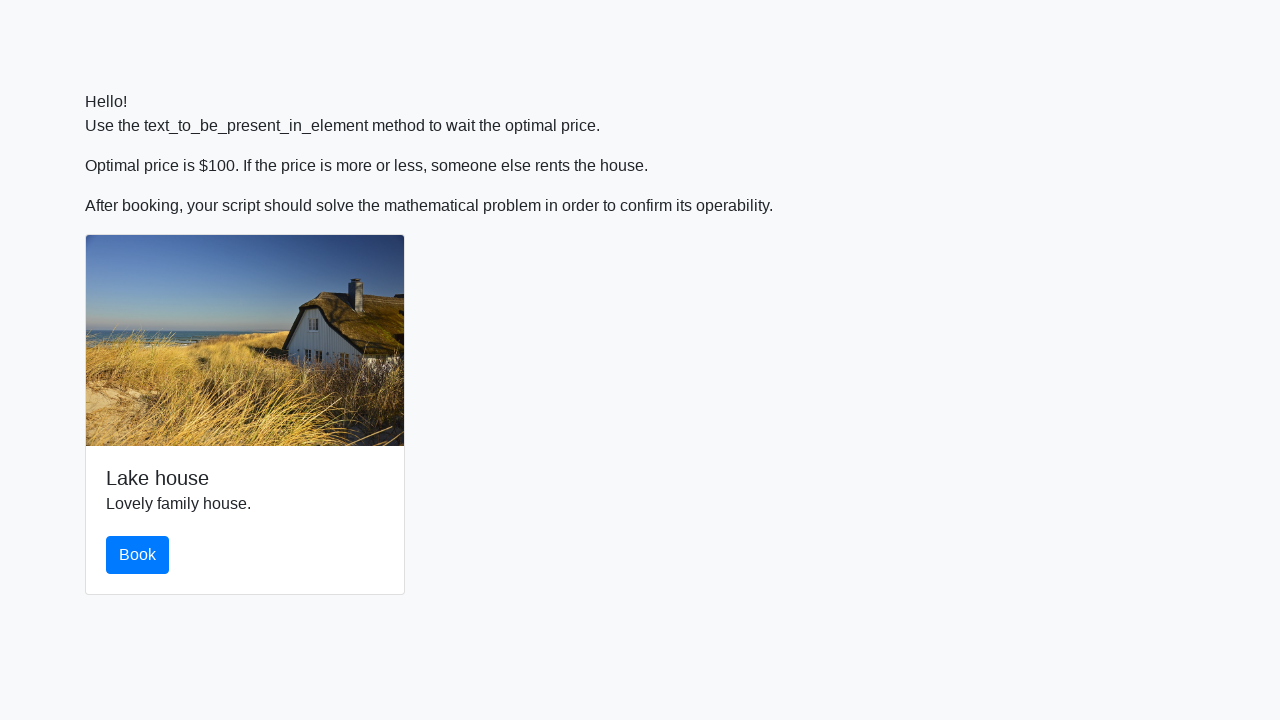

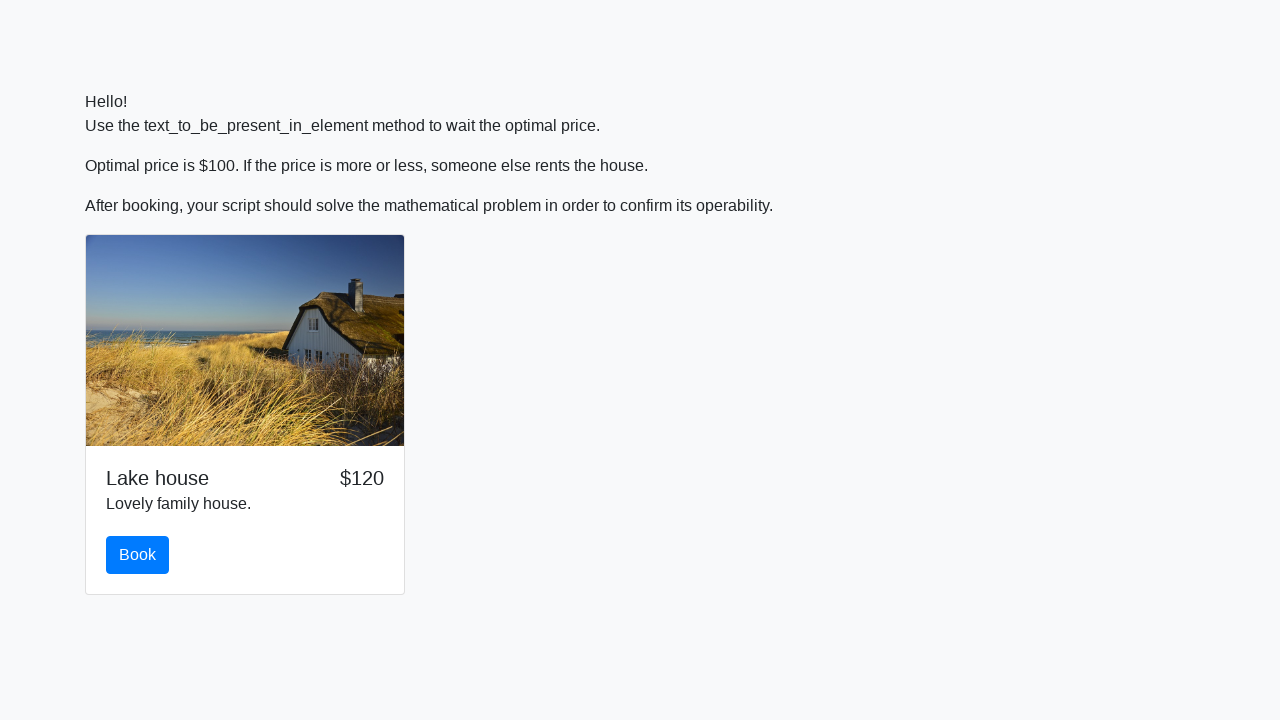